Tests hover functionality by moving the mouse over the first avatar on the page and verifying that the additional information caption becomes visible.

Starting URL: http://the-internet.herokuapp.com/hovers

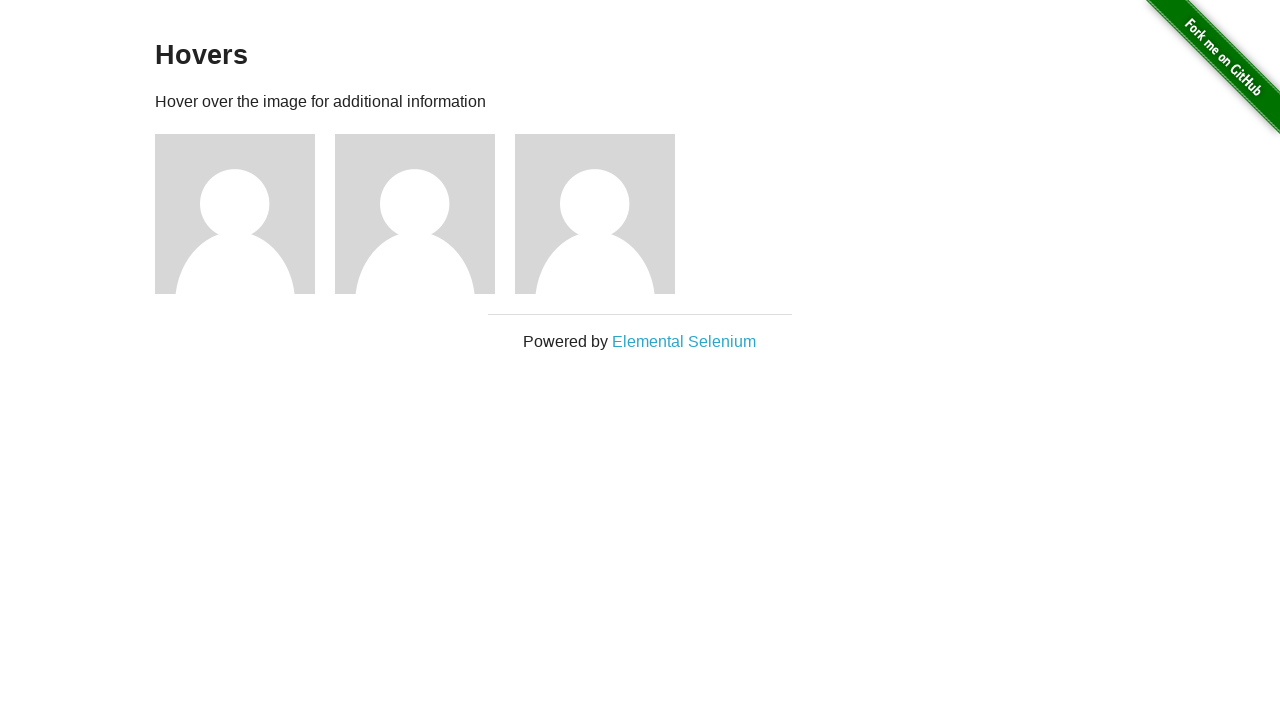

Hovered over the first avatar figure at (245, 214) on .figure >> nth=0
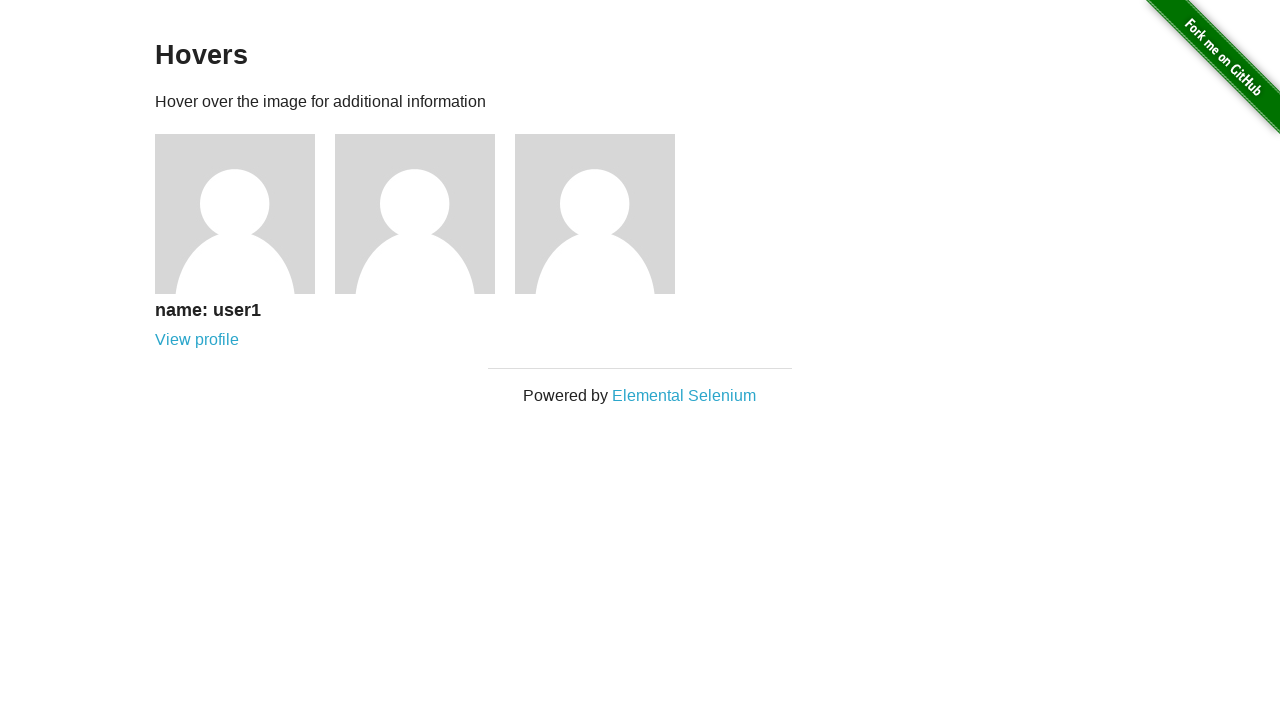

Waited for figcaption to be present in DOM
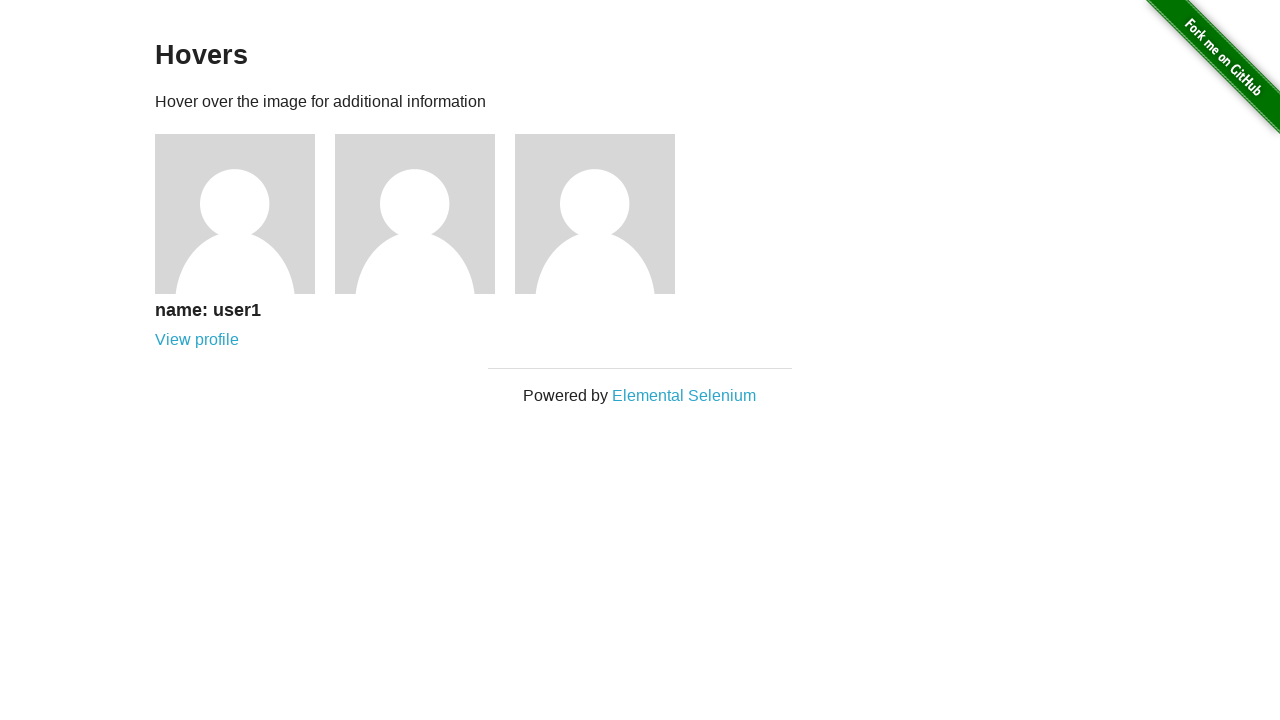

Verified that the figcaption is visible
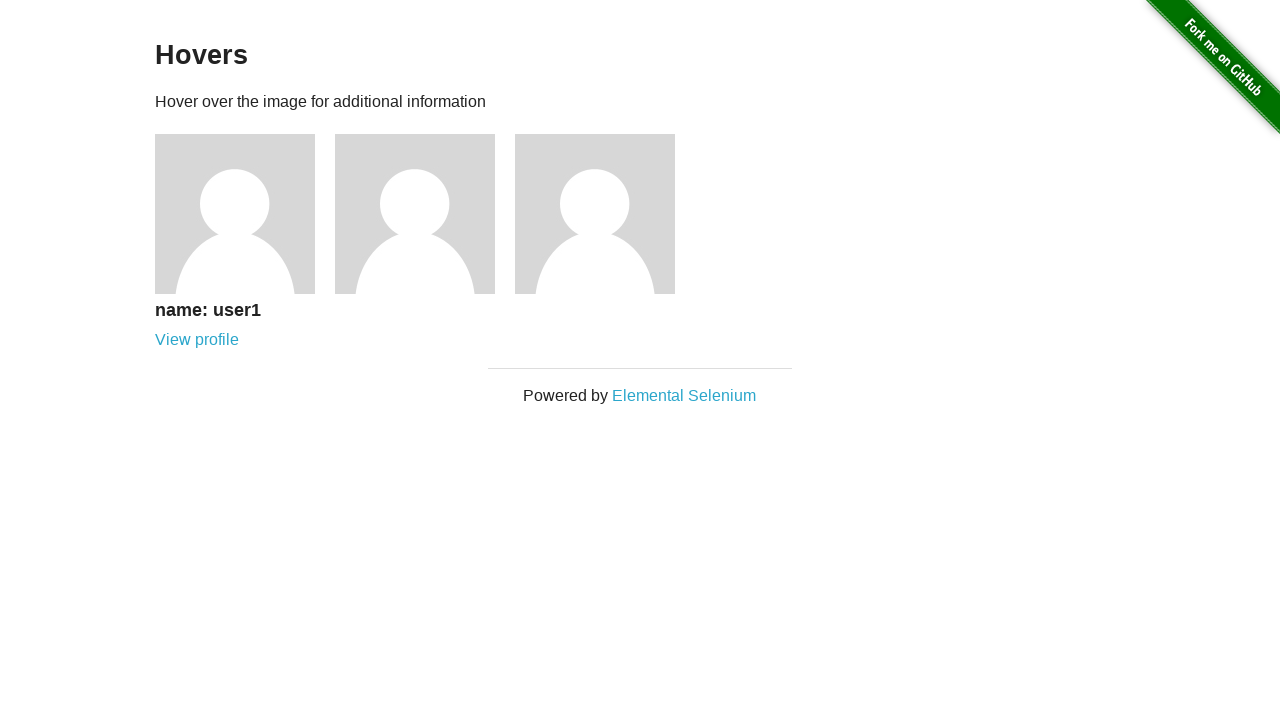

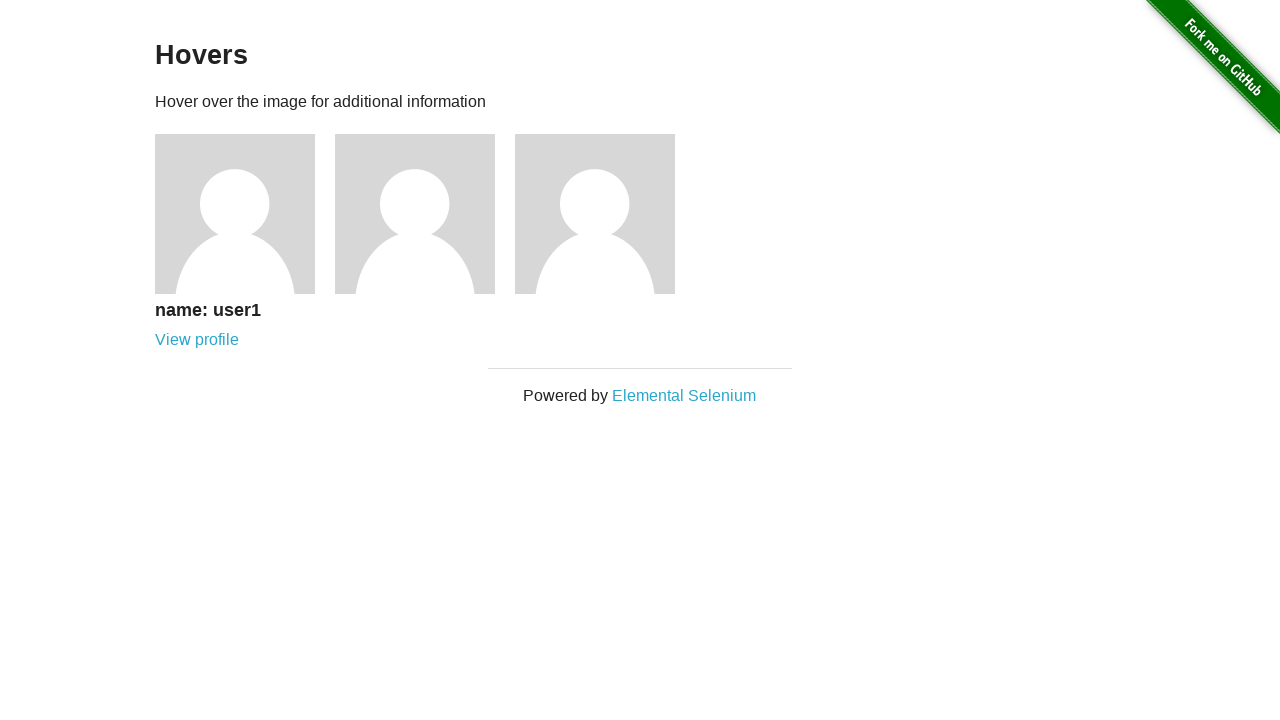